Tests filtering products containing "Tomato" and retrieving their prices from the adjacent table cell

Starting URL: https://rahulshettyacademy.com/seleniumPractise/#/offers

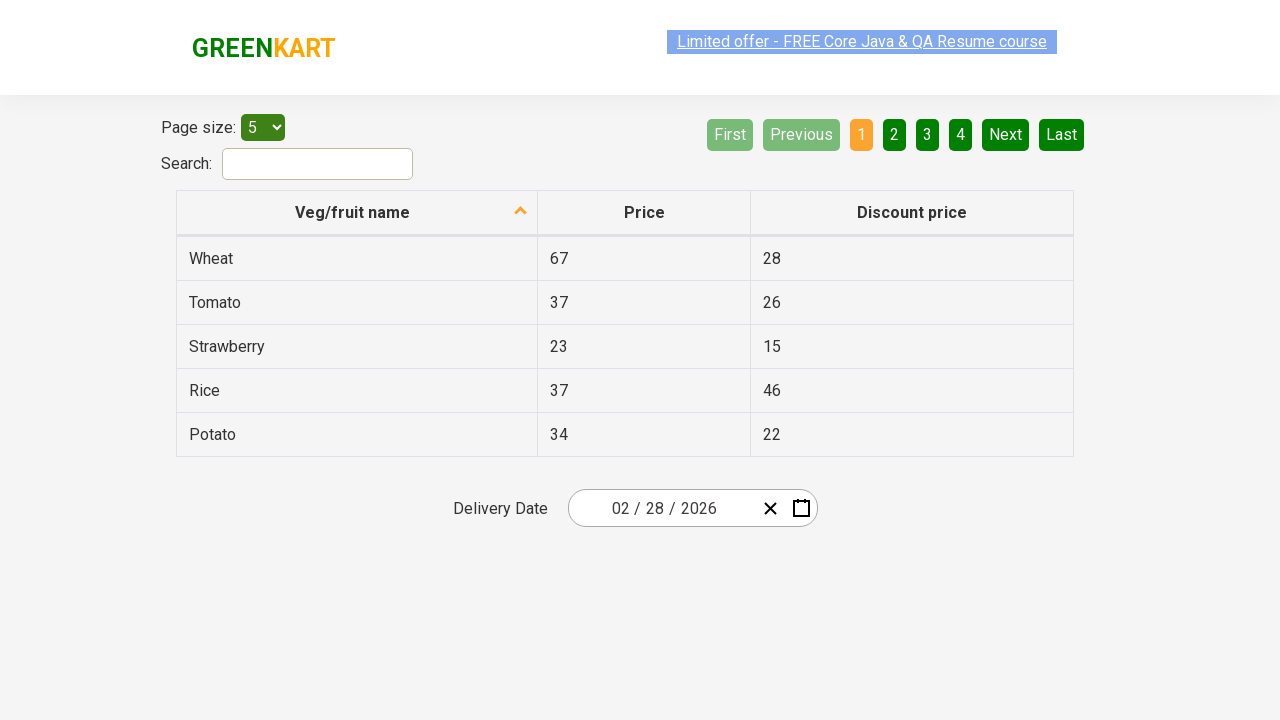

Waited for product table to load
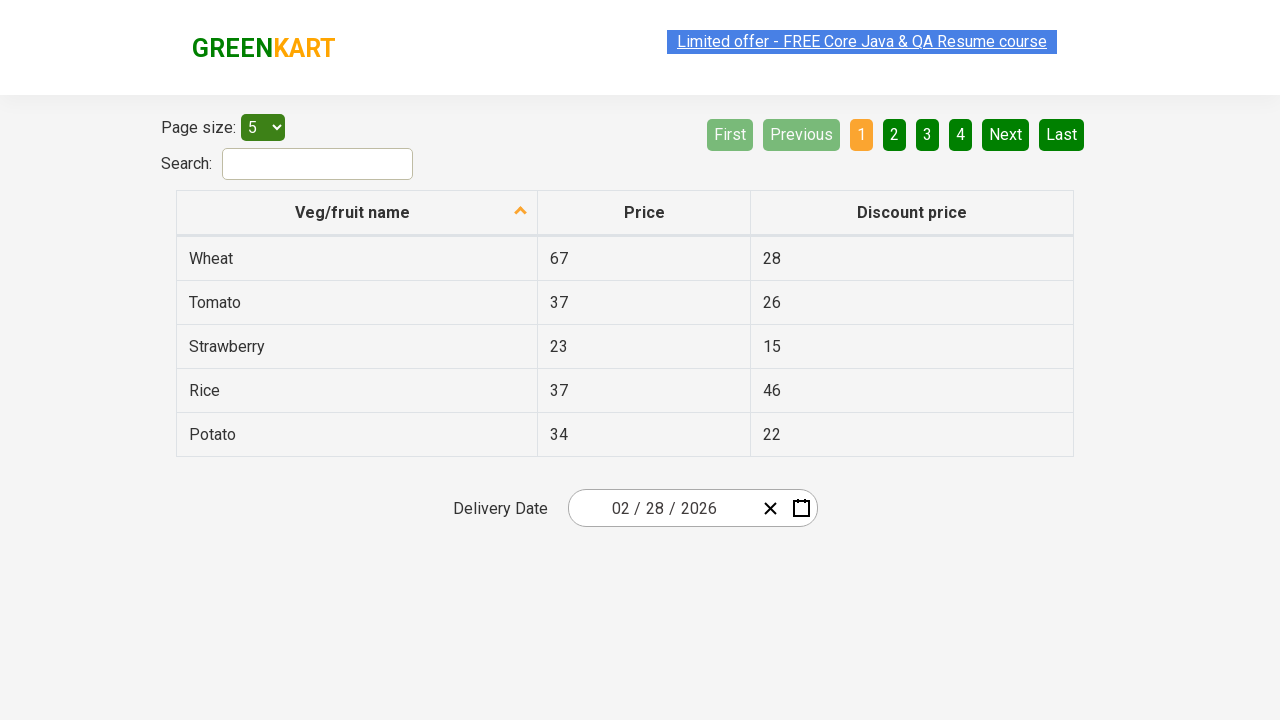

Retrieved all product name cells from table
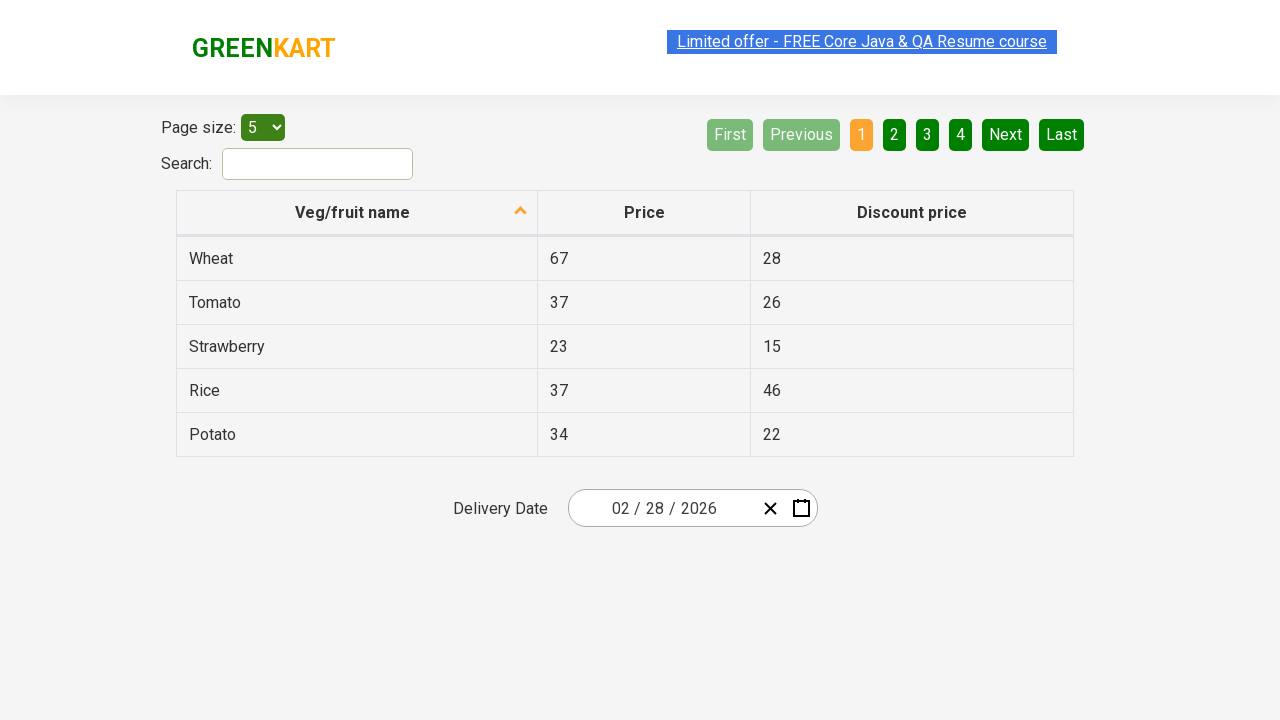

Found product containing 'Tomato': Tomato
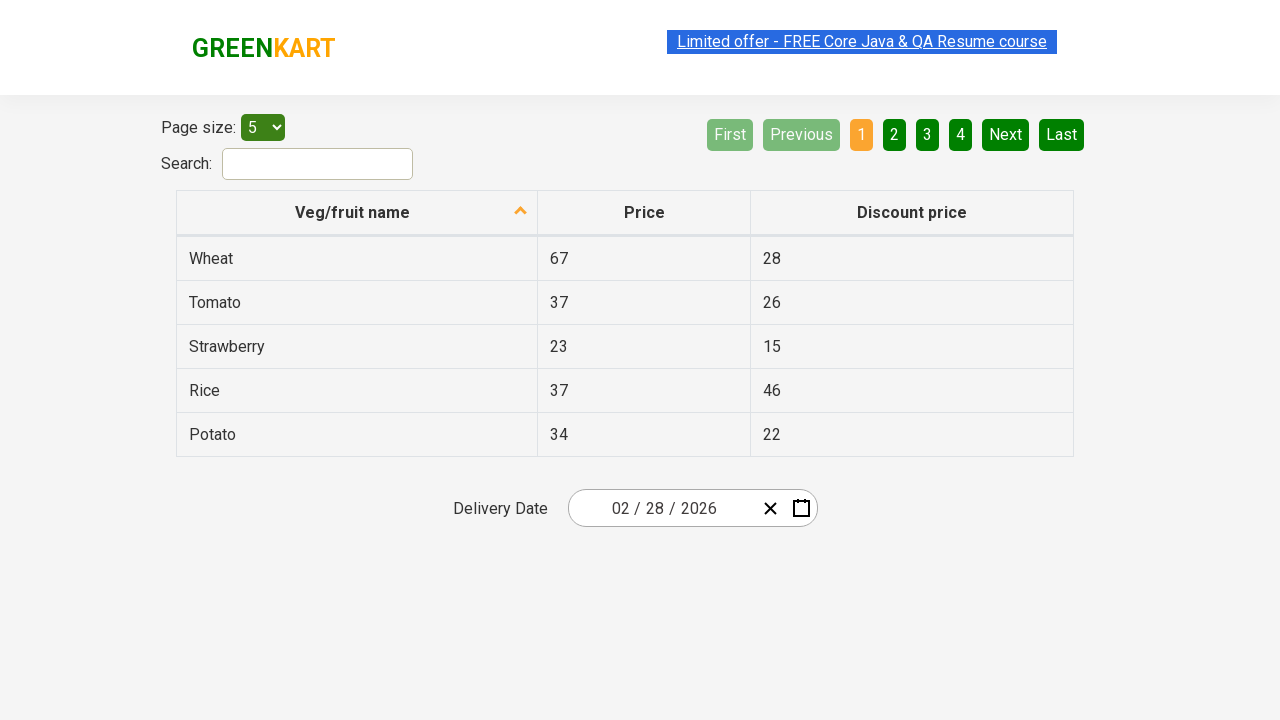

Retrieved price for Tomato product: 37
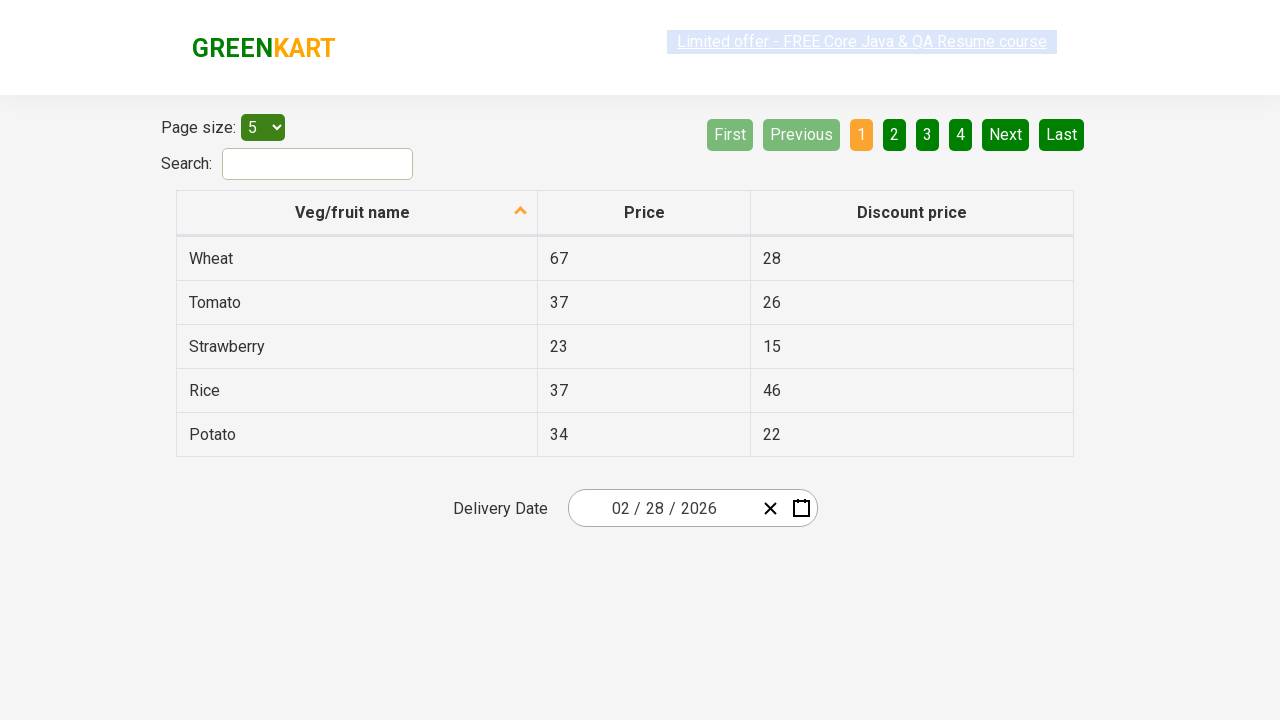

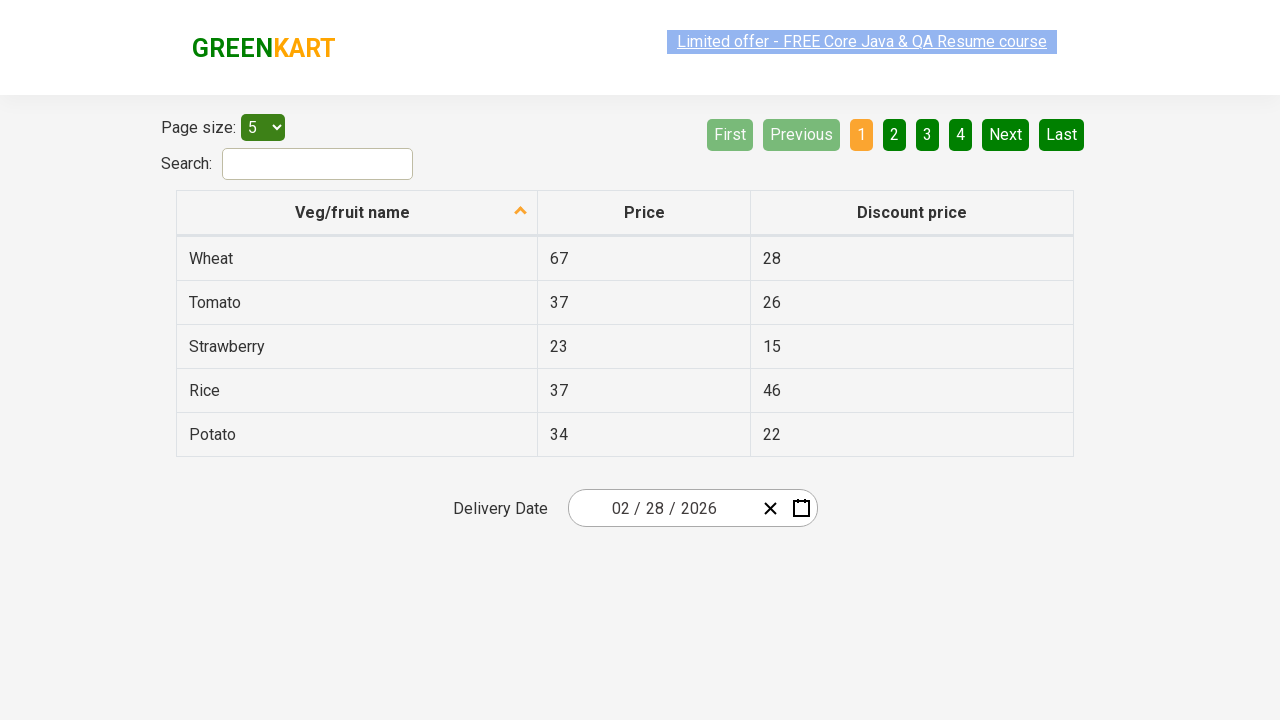